Tests handling of JavaScript prompt alerts by clicking a button that triggers a prompt, entering text into the prompt, and accepting it

Starting URL: https://the-internet.herokuapp.com/javascript_alerts

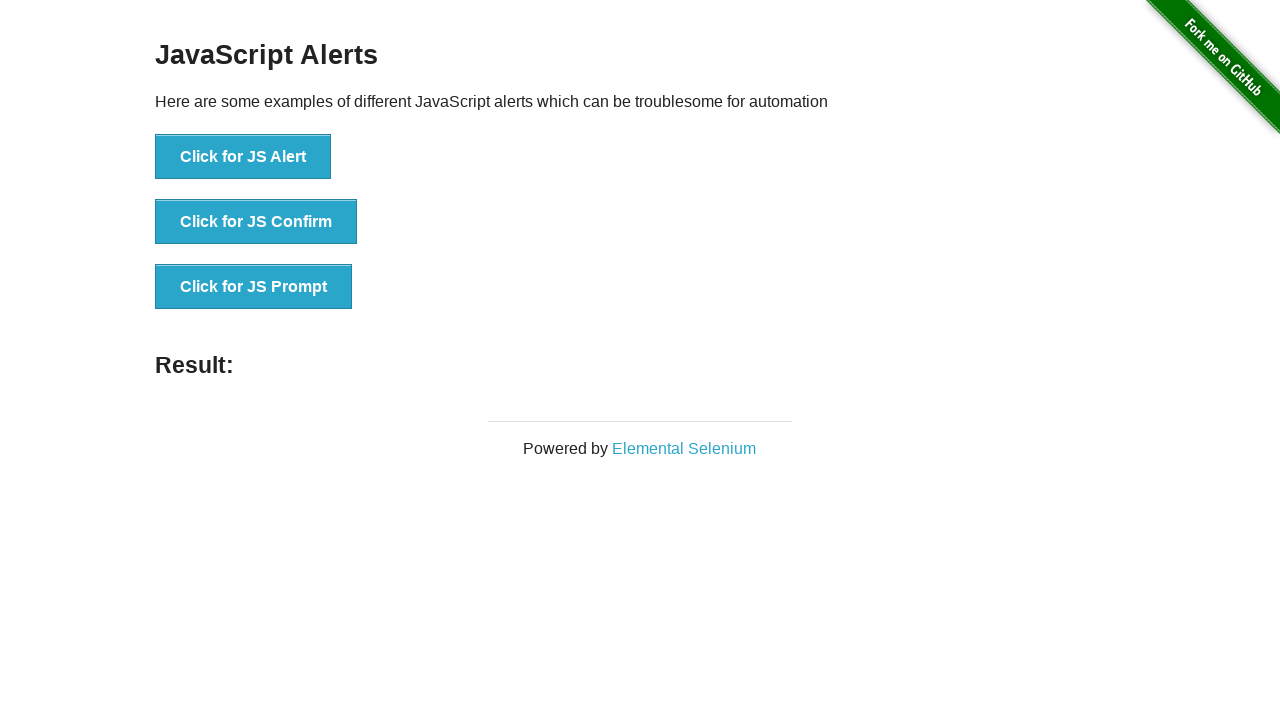

Clicked button to trigger prompt alert at (254, 287) on xpath=//button[@onclick='jsPrompt()']
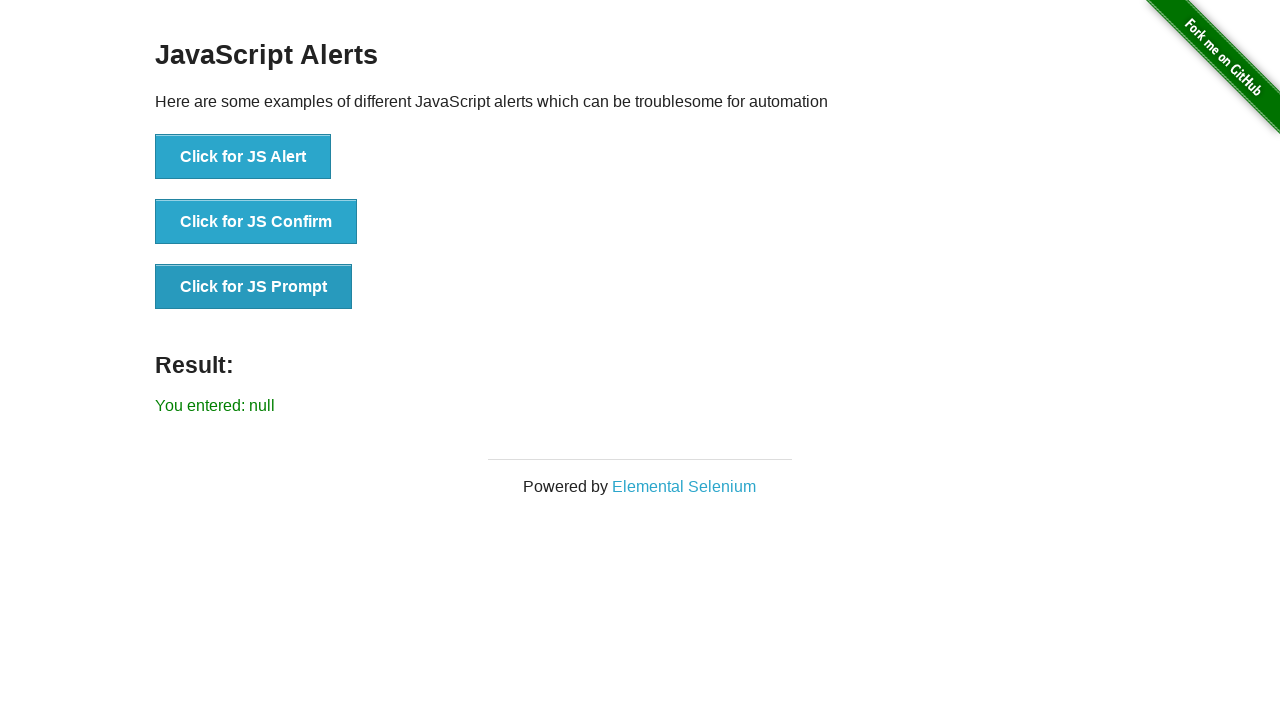

Registered dialog handler to accept prompt with 'Welcome' text
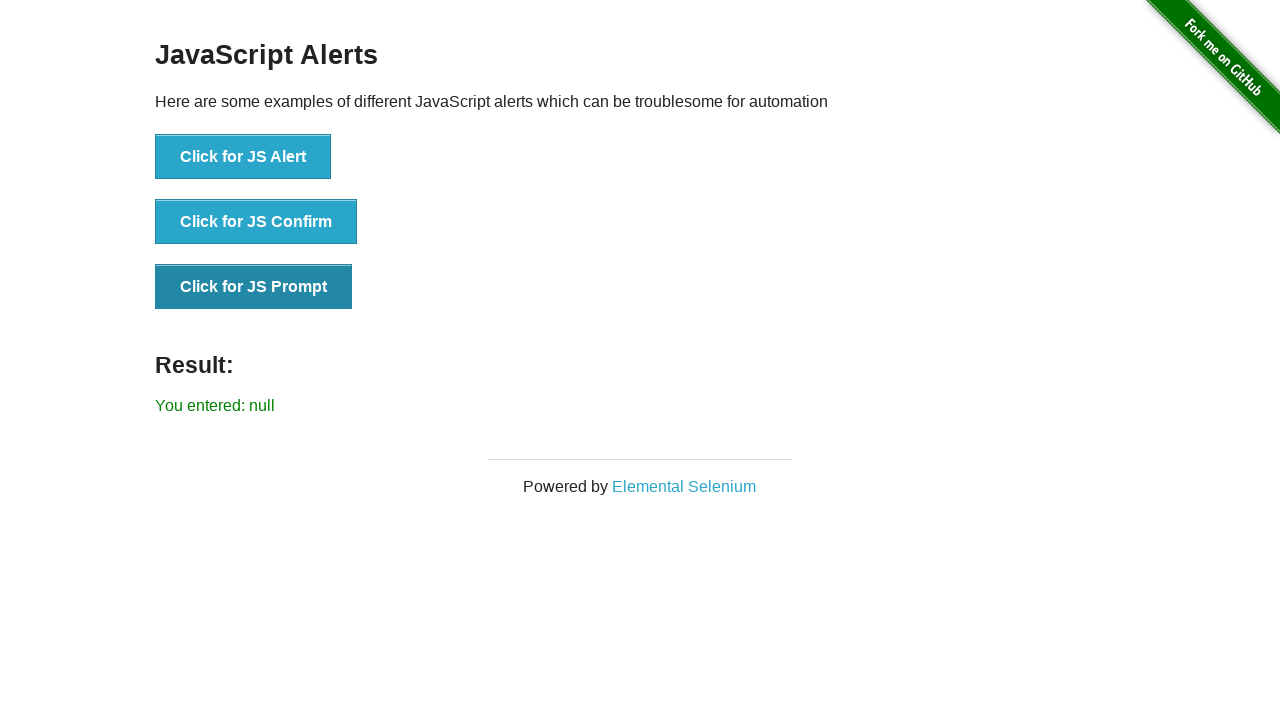

Clicked button again to trigger prompt dialog with handler attached at (254, 287) on xpath=//button[@onclick='jsPrompt()']
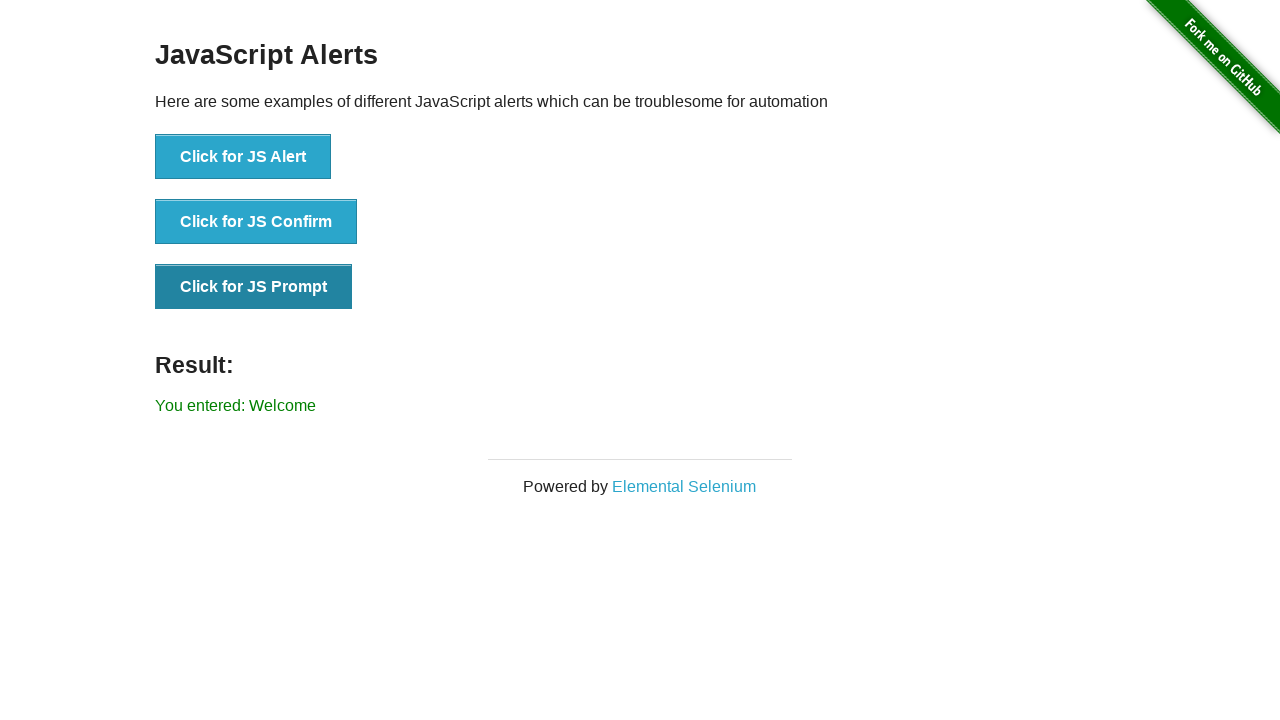

Result message appeared confirming prompt was accepted
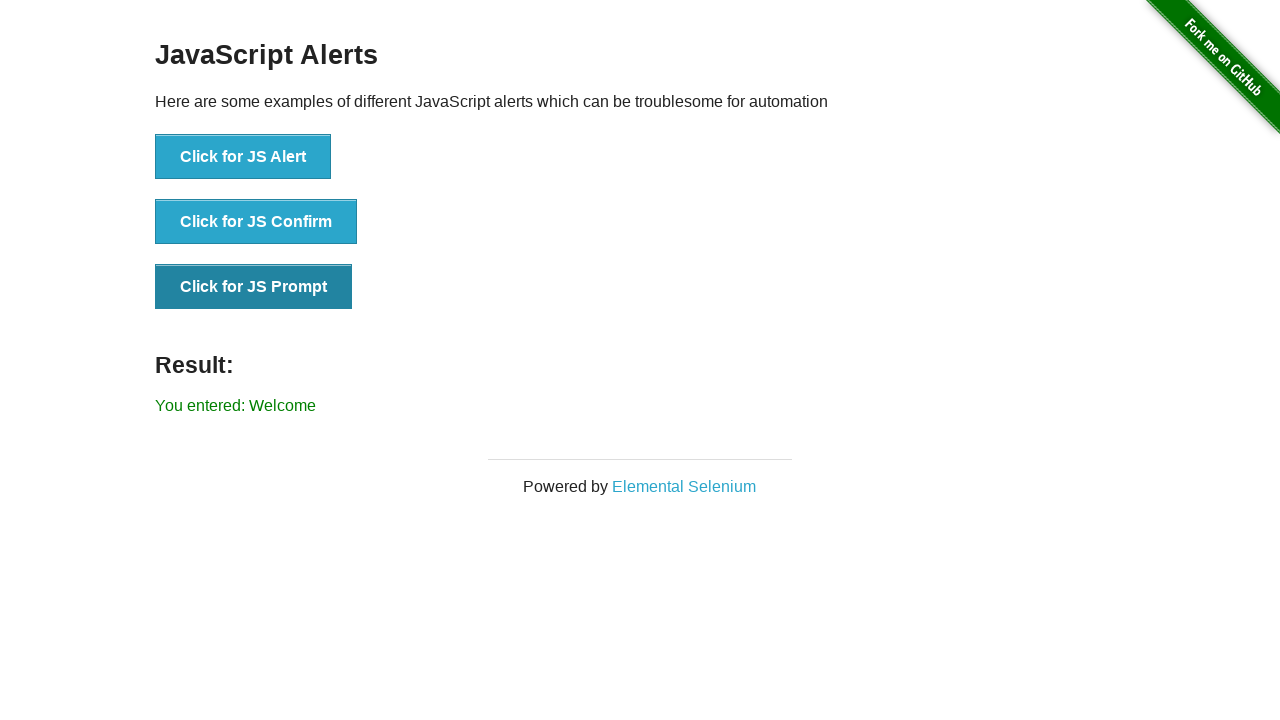

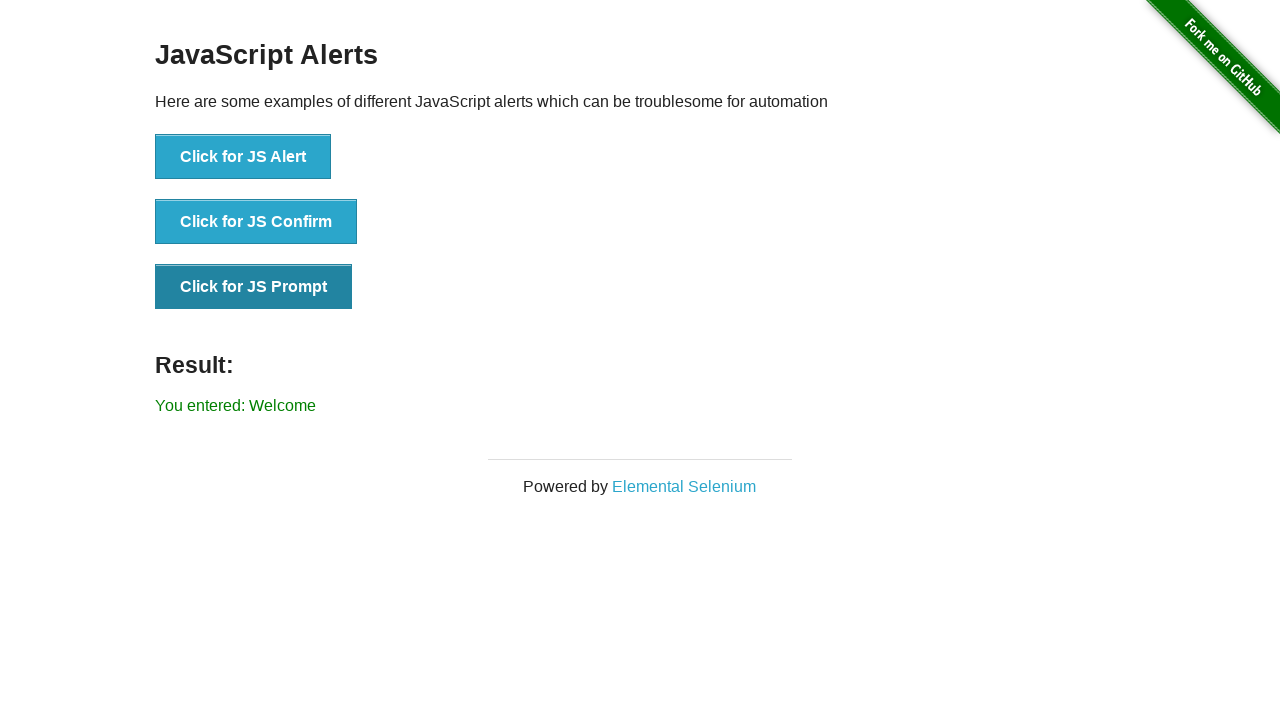